Tests window/tab handling by clicking a link that opens a new tab, switching to the new tab, and verifying its title is "New Window"

Starting URL: https://the-internet.herokuapp.com/windows

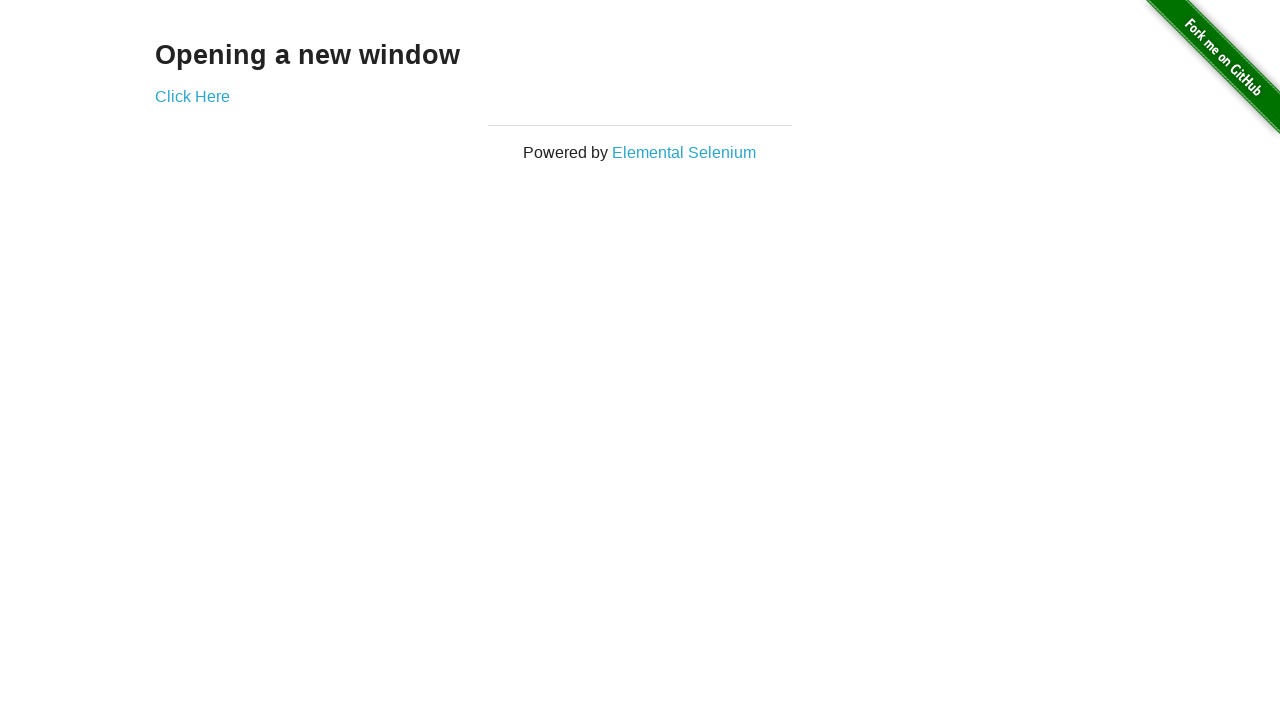

Stored reference to original page
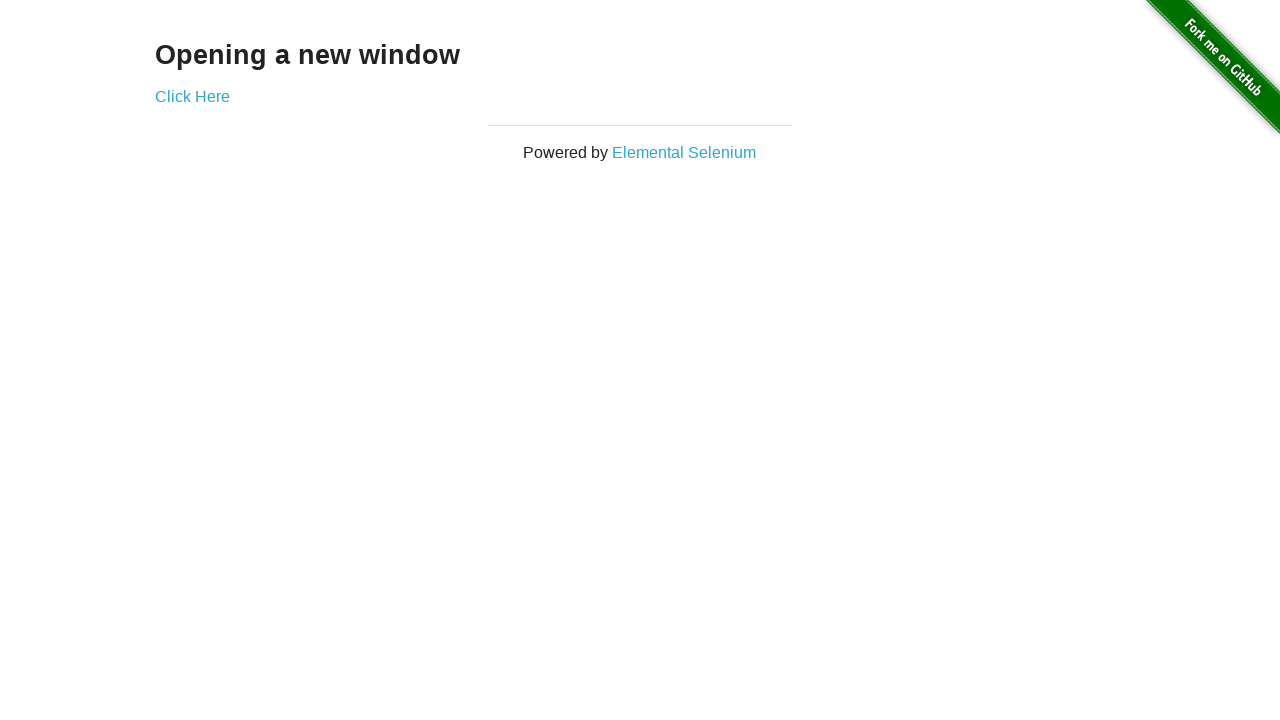

Clicked 'Click Here' link to open new tab at (192, 96) on text=Click Here
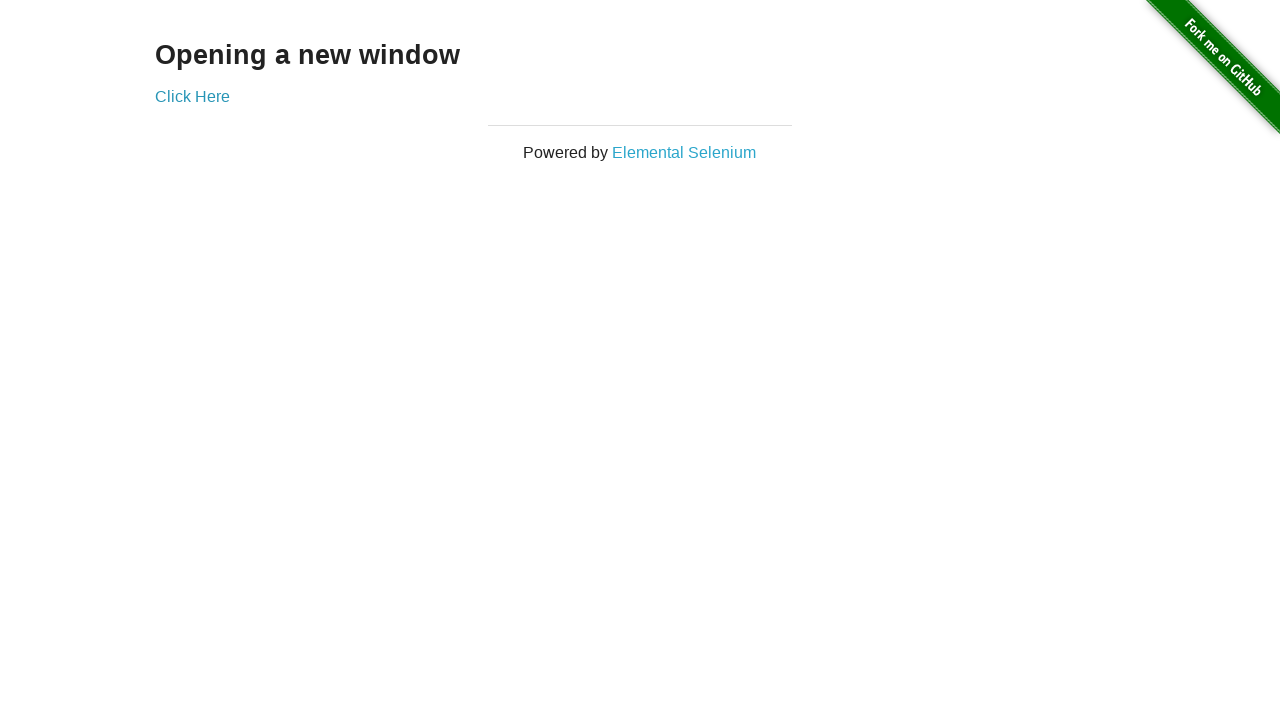

Retrieved new tab/window reference
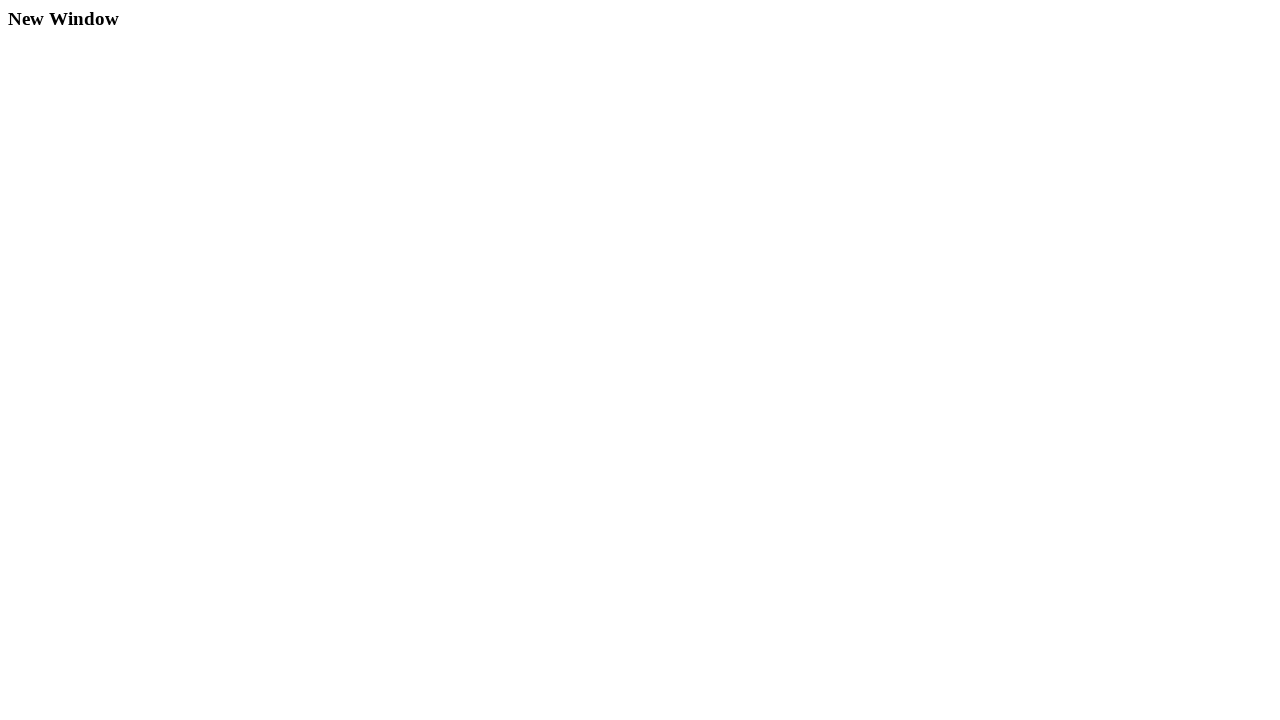

New tab finished loading
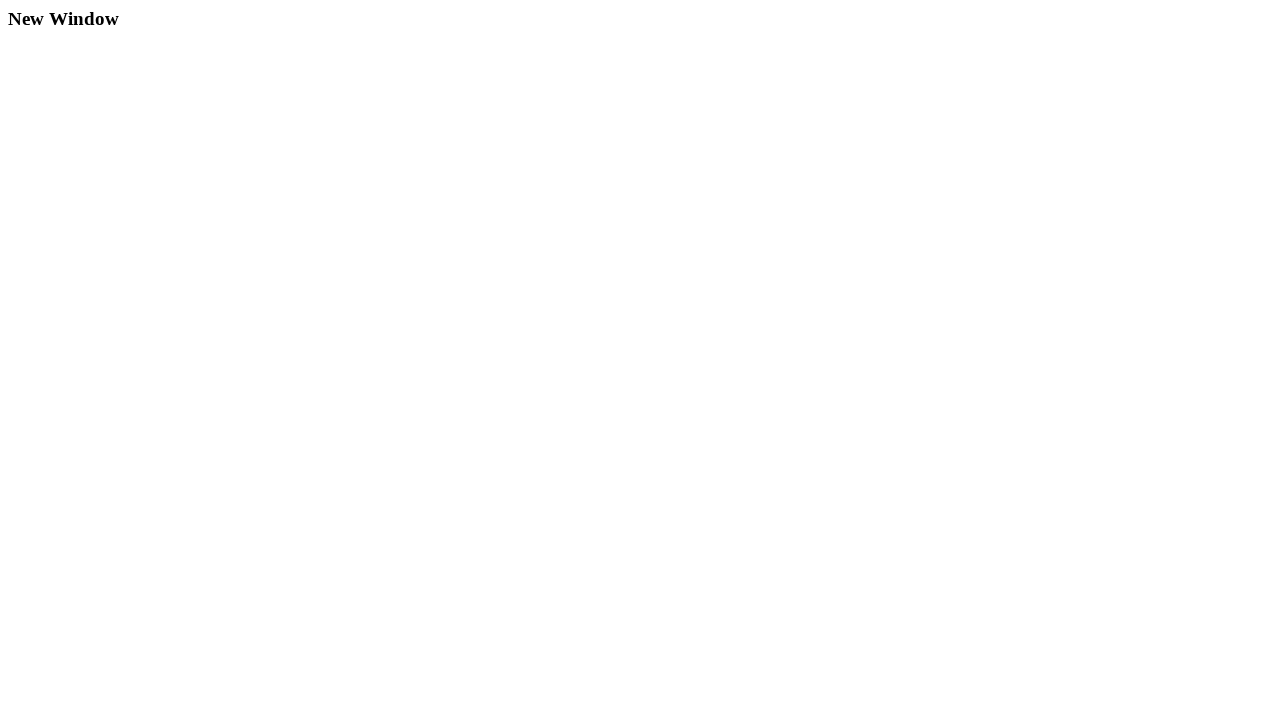

Verified new tab title is 'New Window'
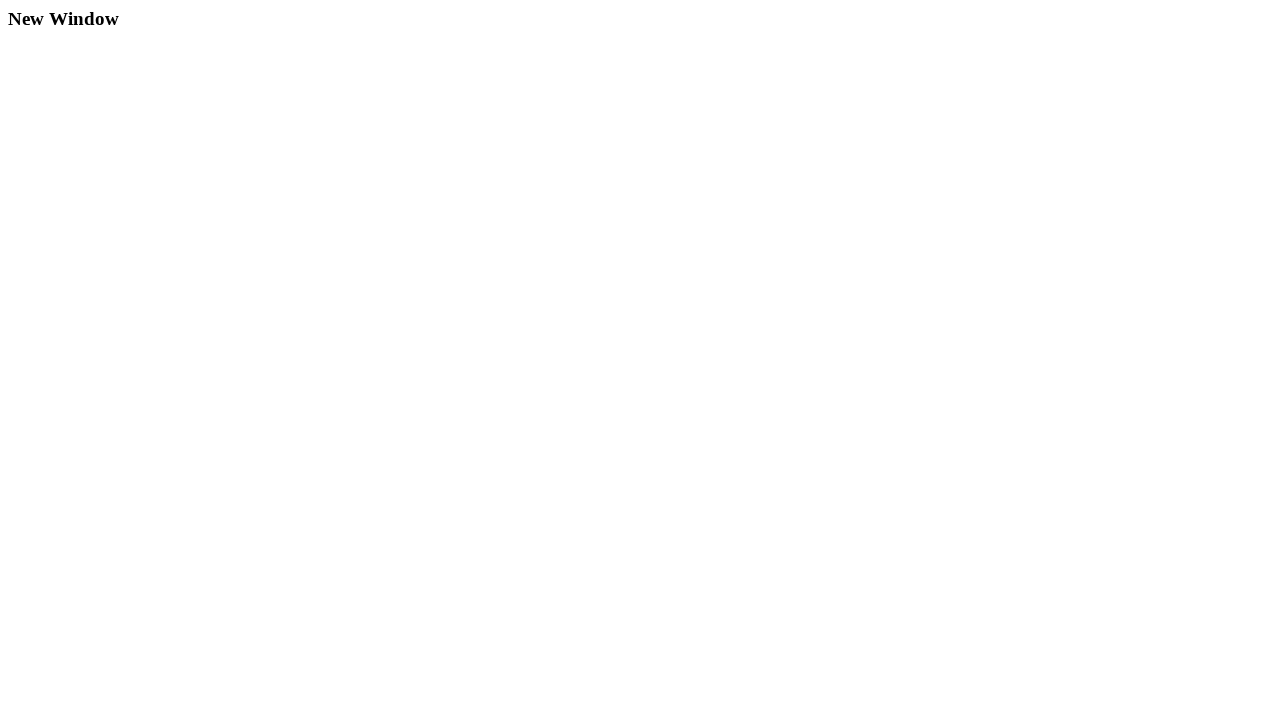

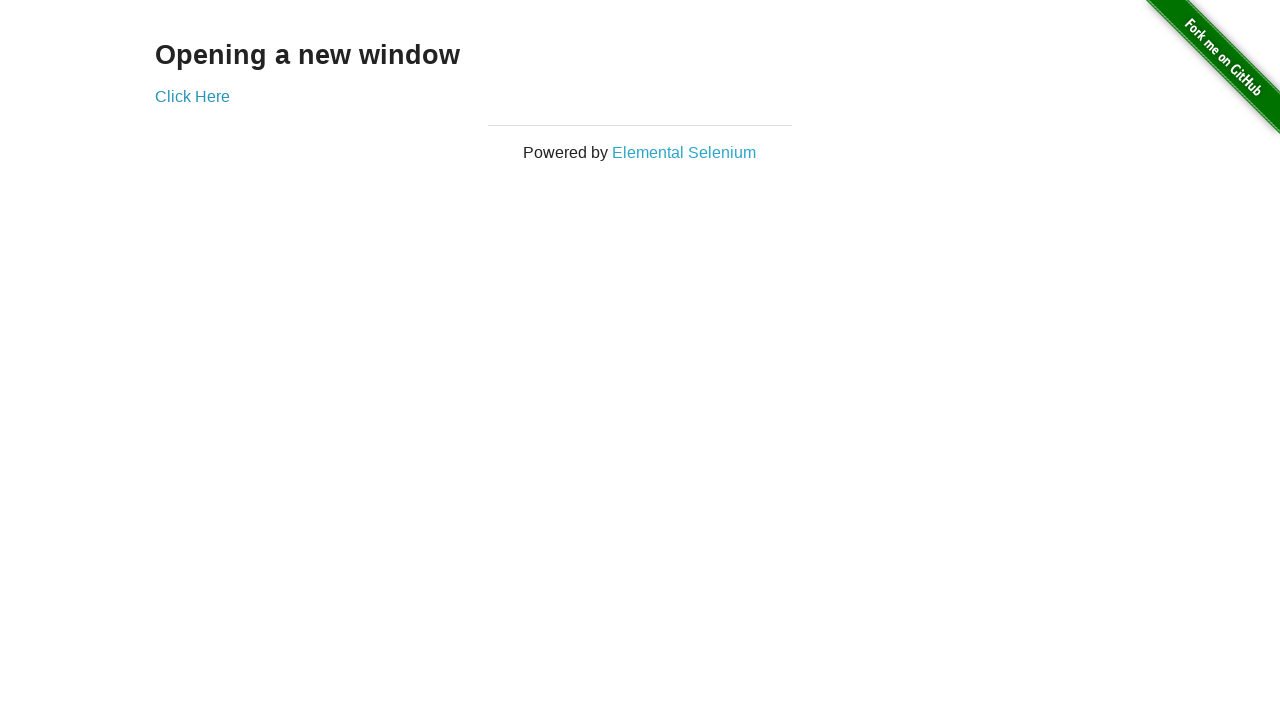